Navigates to the home page and verifies the header text and description paragraph are displayed correctly

Starting URL: https://kristinek.github.io/site

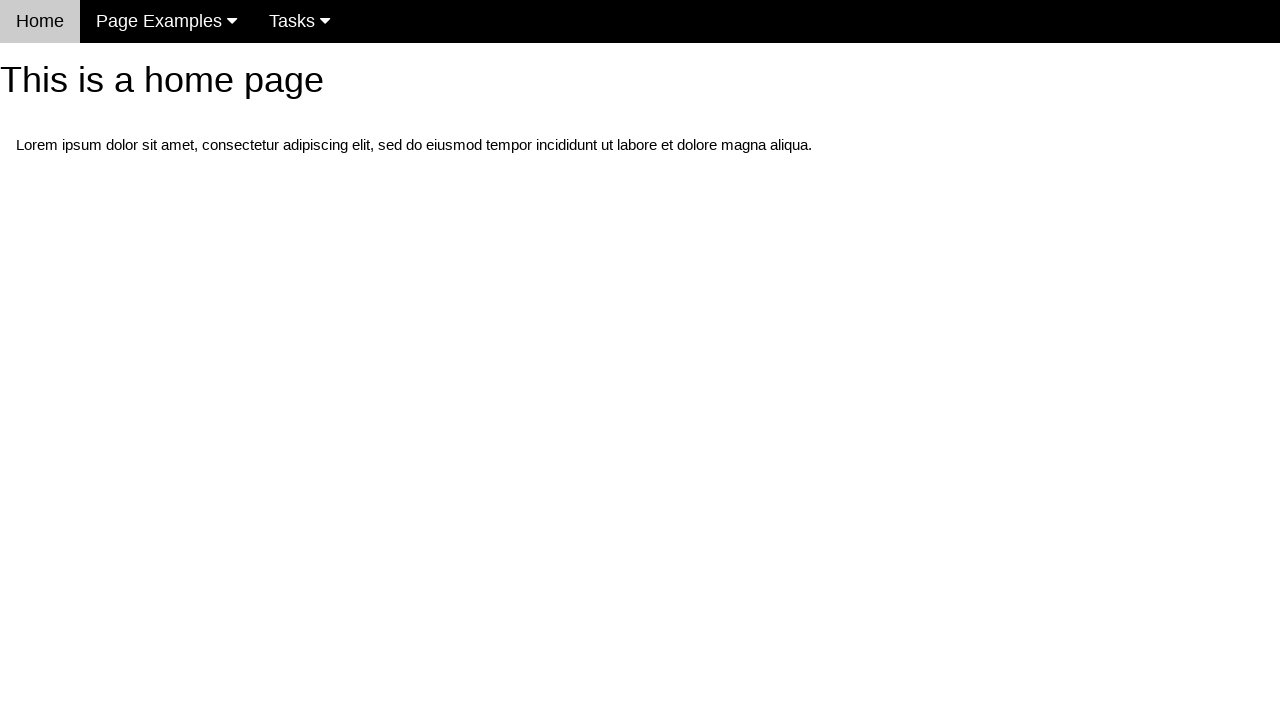

Navigated to home page
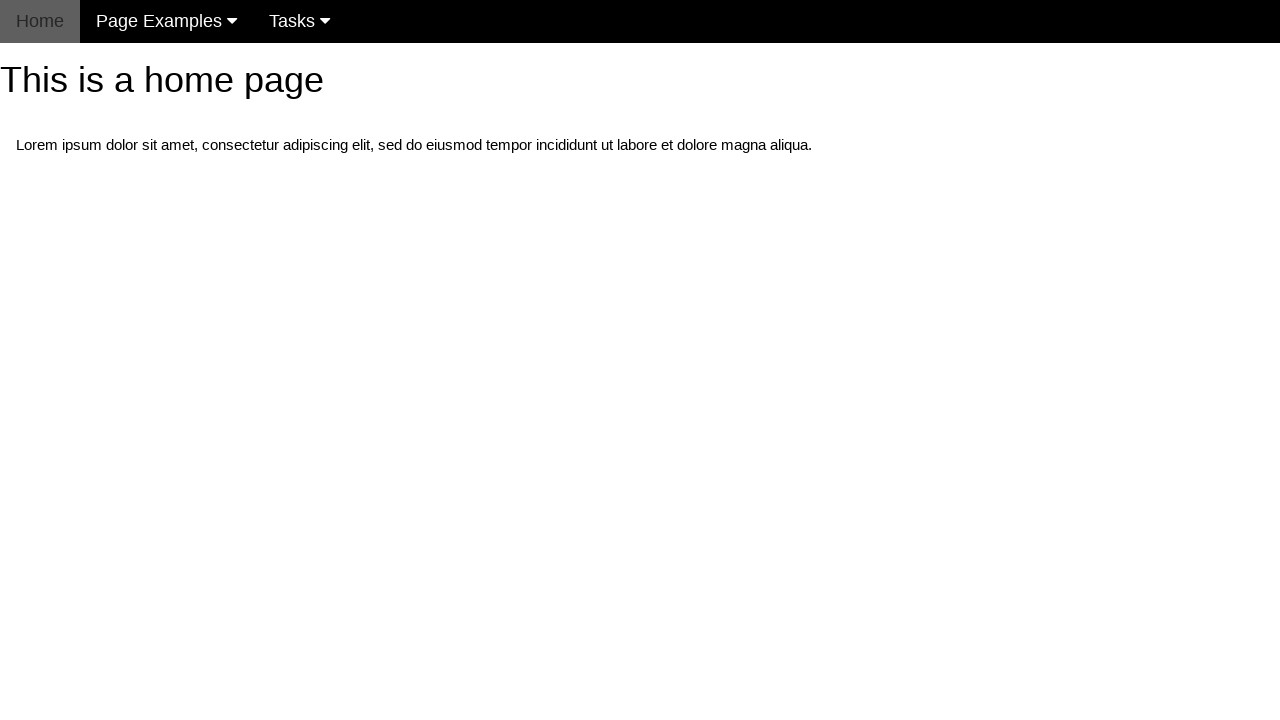

Located h1 header element
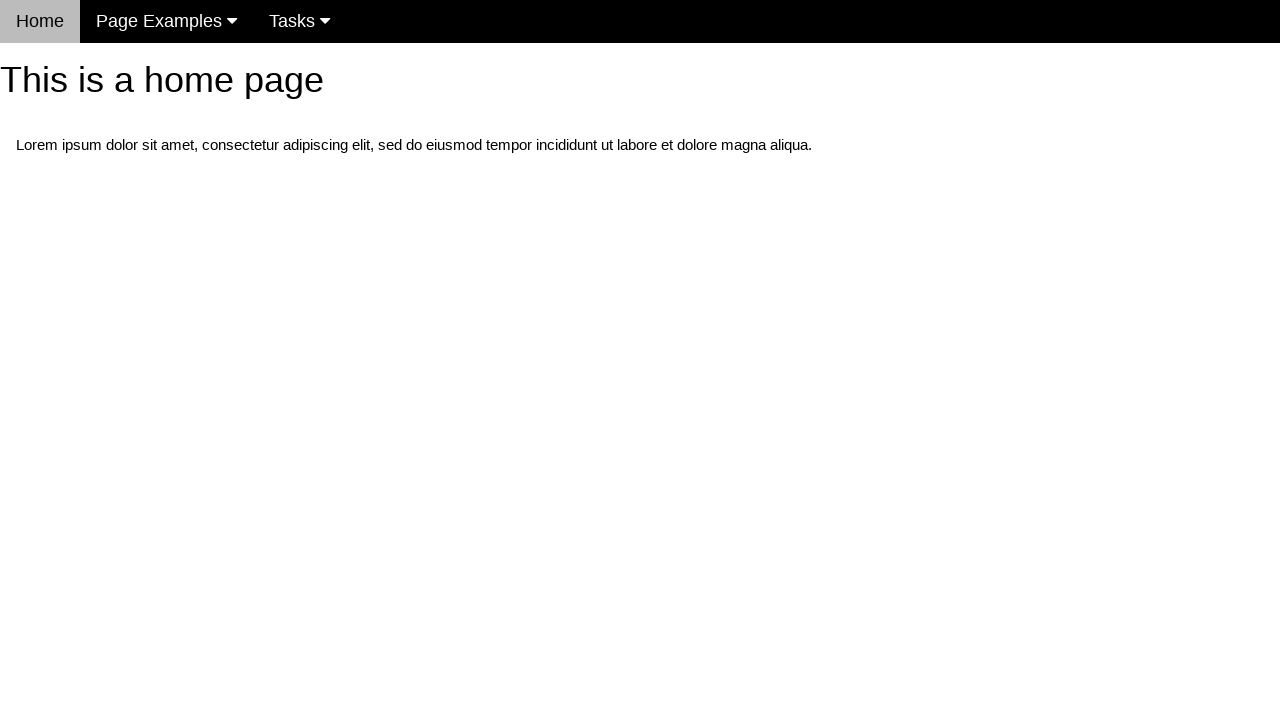

Verified header text is 'This is a home page'
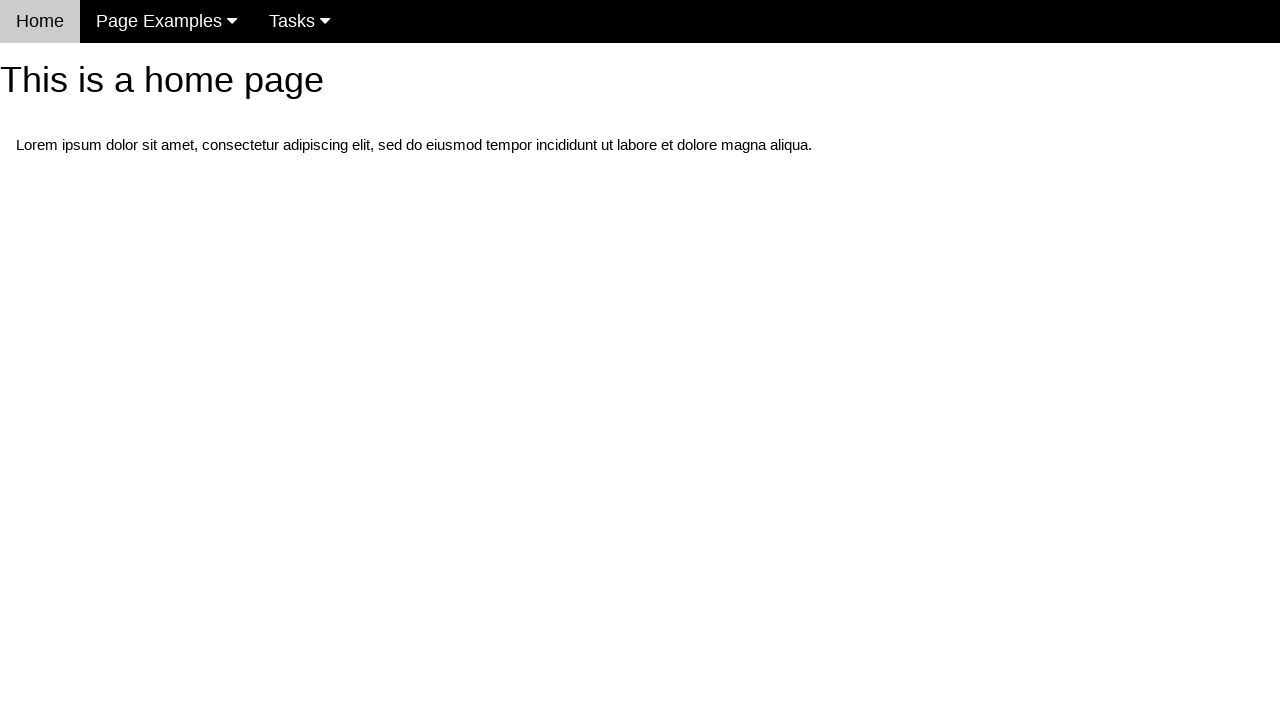

Located first paragraph element
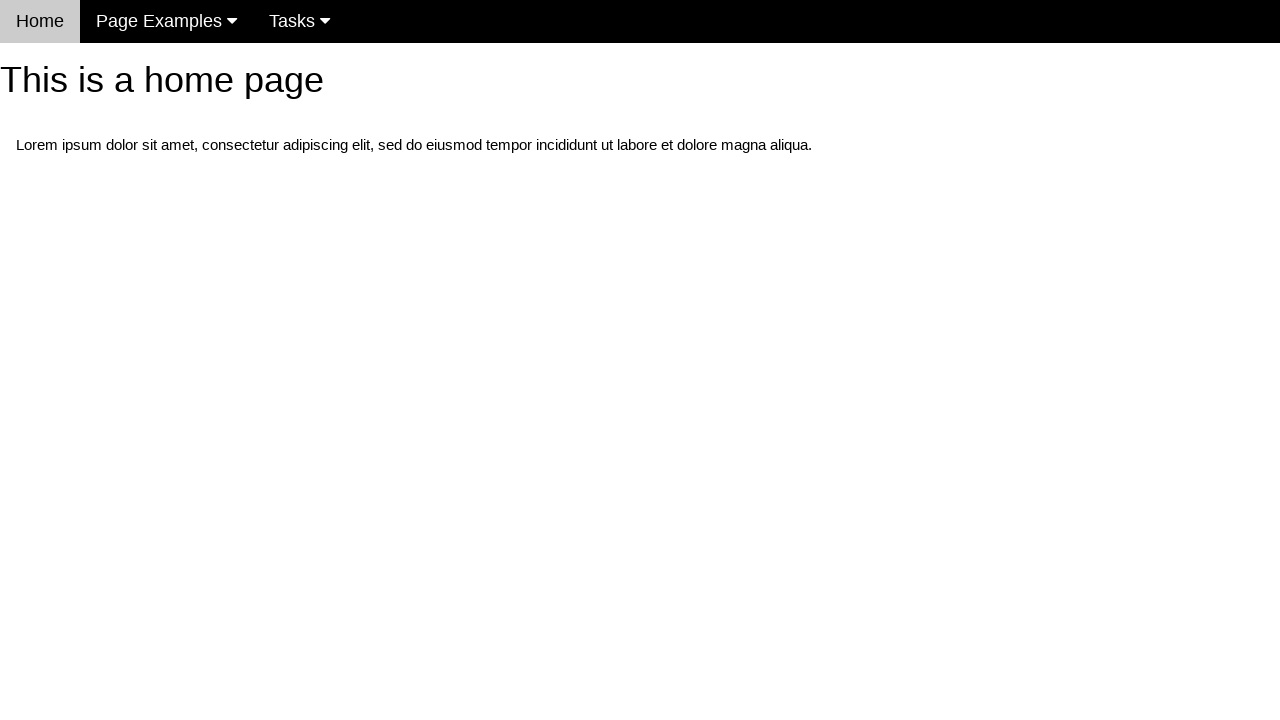

Verified description paragraph contains 'Lorem ipsum dolor sit amet'
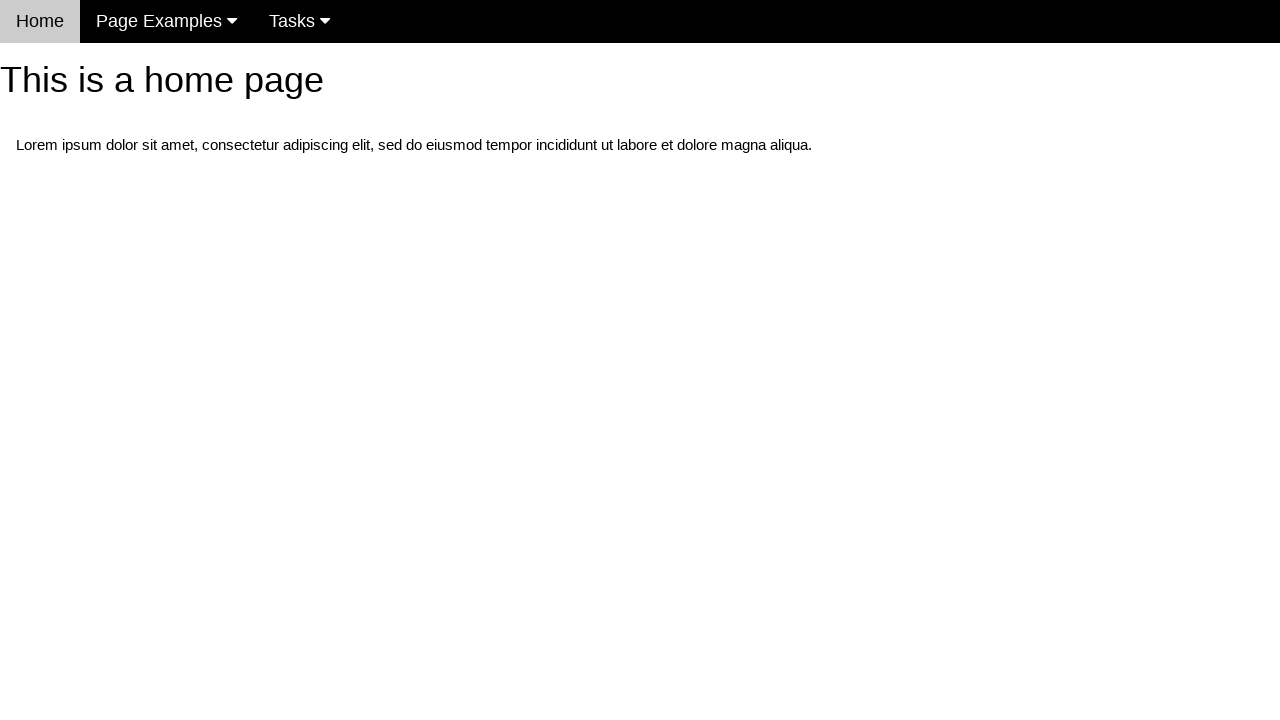

Verified navigation bar is visible
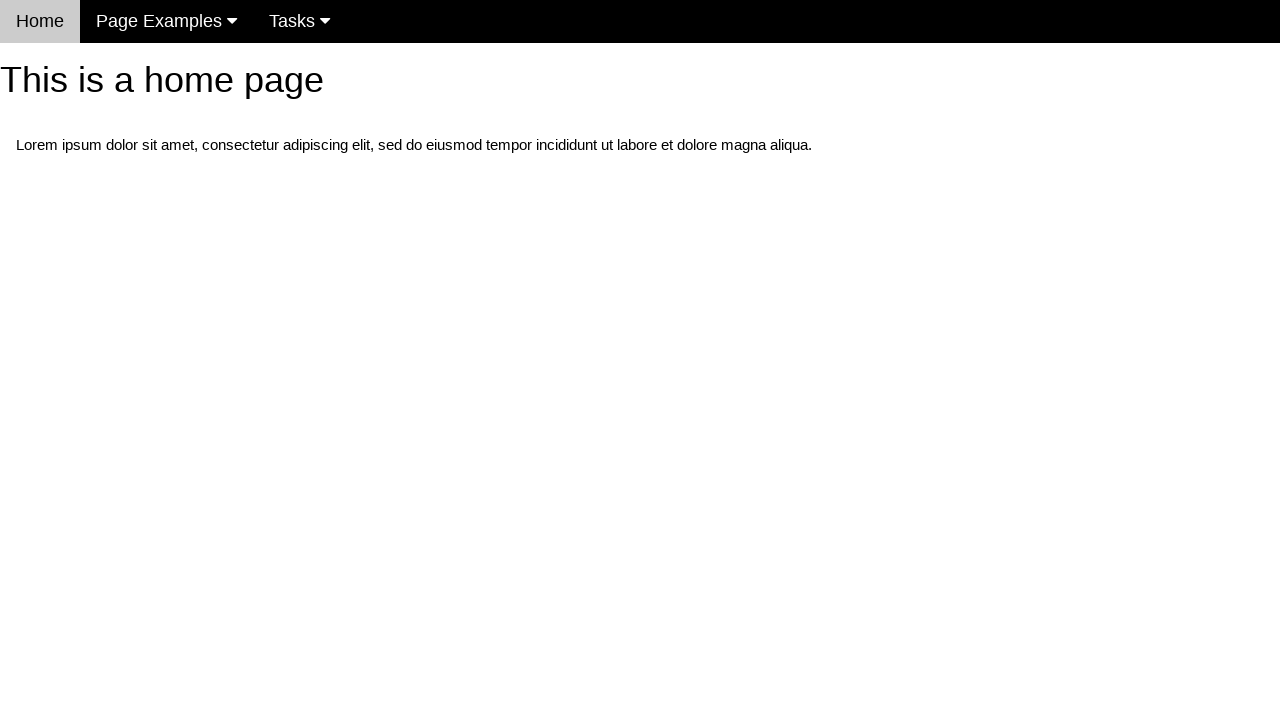

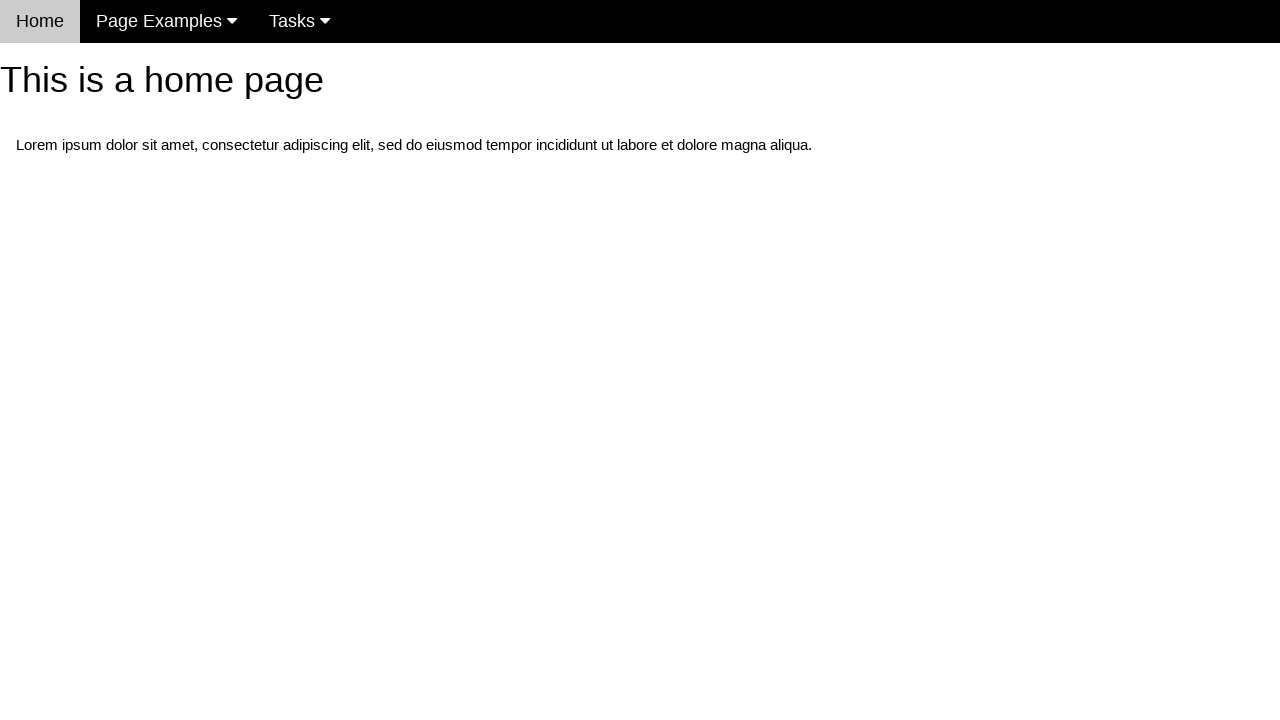